Tests dropdown selection functionality by selecting an option from the state dropdown

Starting URL: https://demoqa.com/automation-practice-form

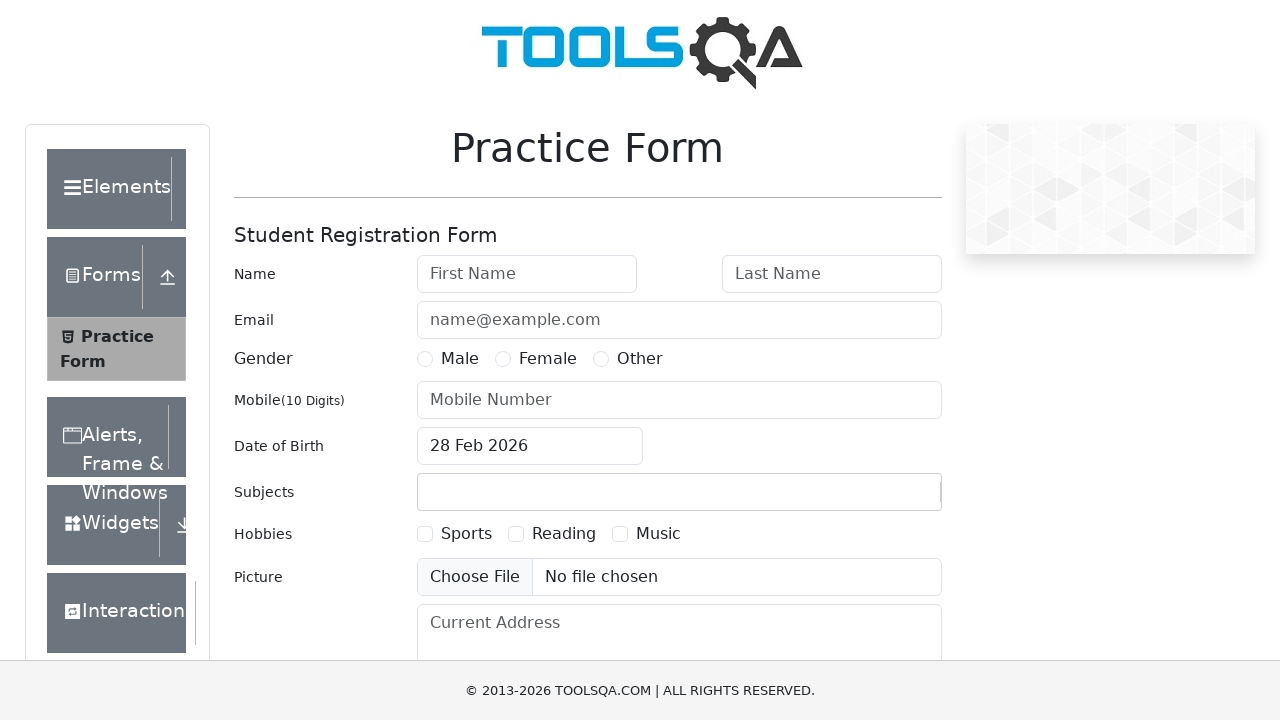

Clicked on the state dropdown to open it at (527, 437) on #state
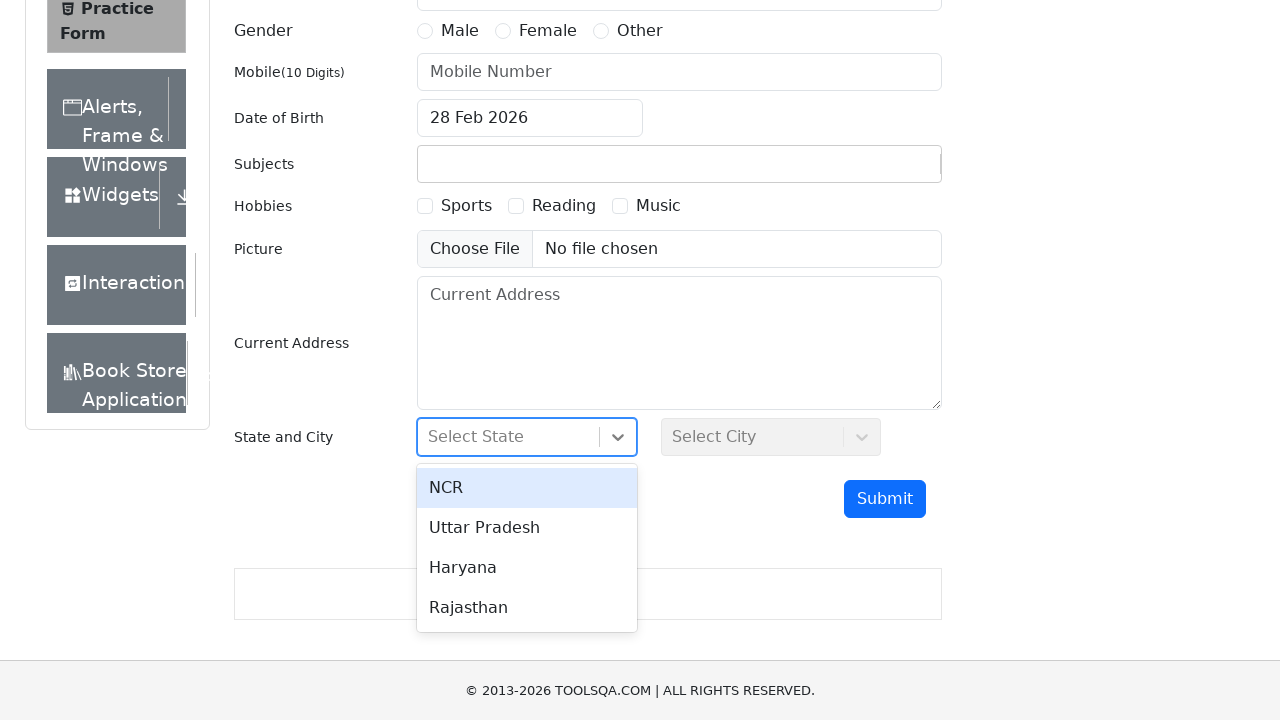

Selected an option from the state dropdown at (527, 488) on div[id*='react-select'][id*='option']
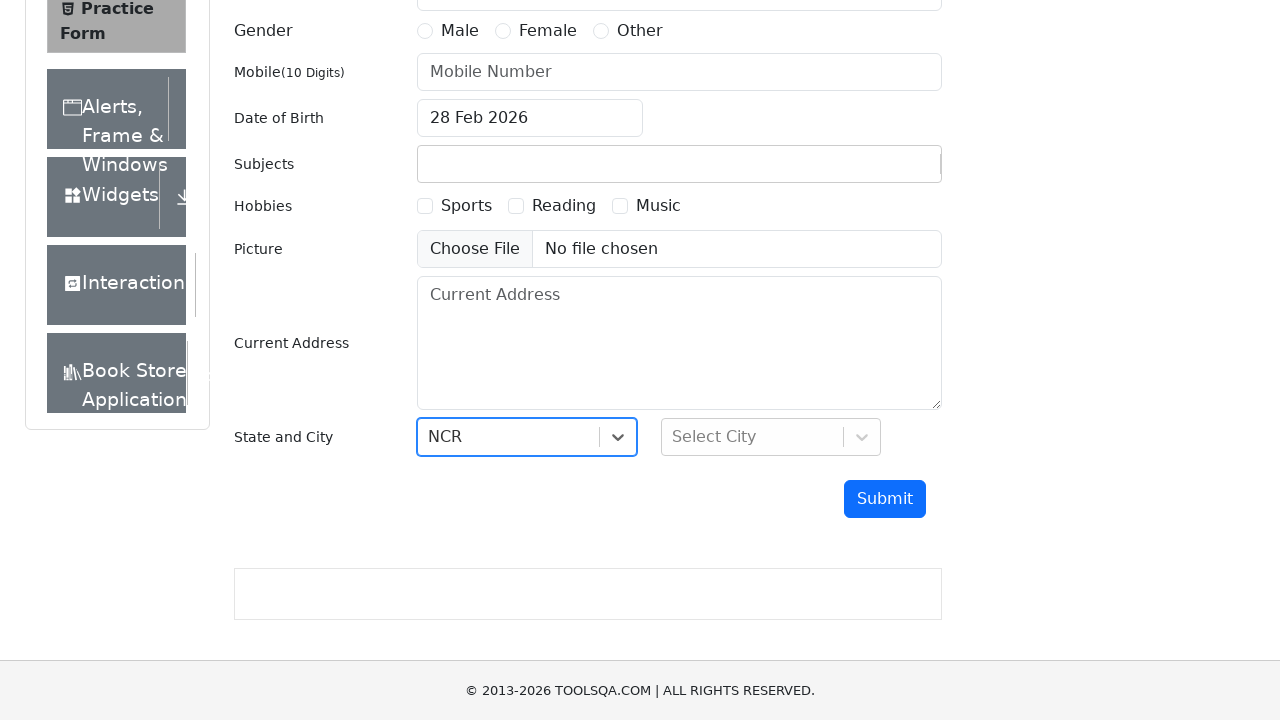

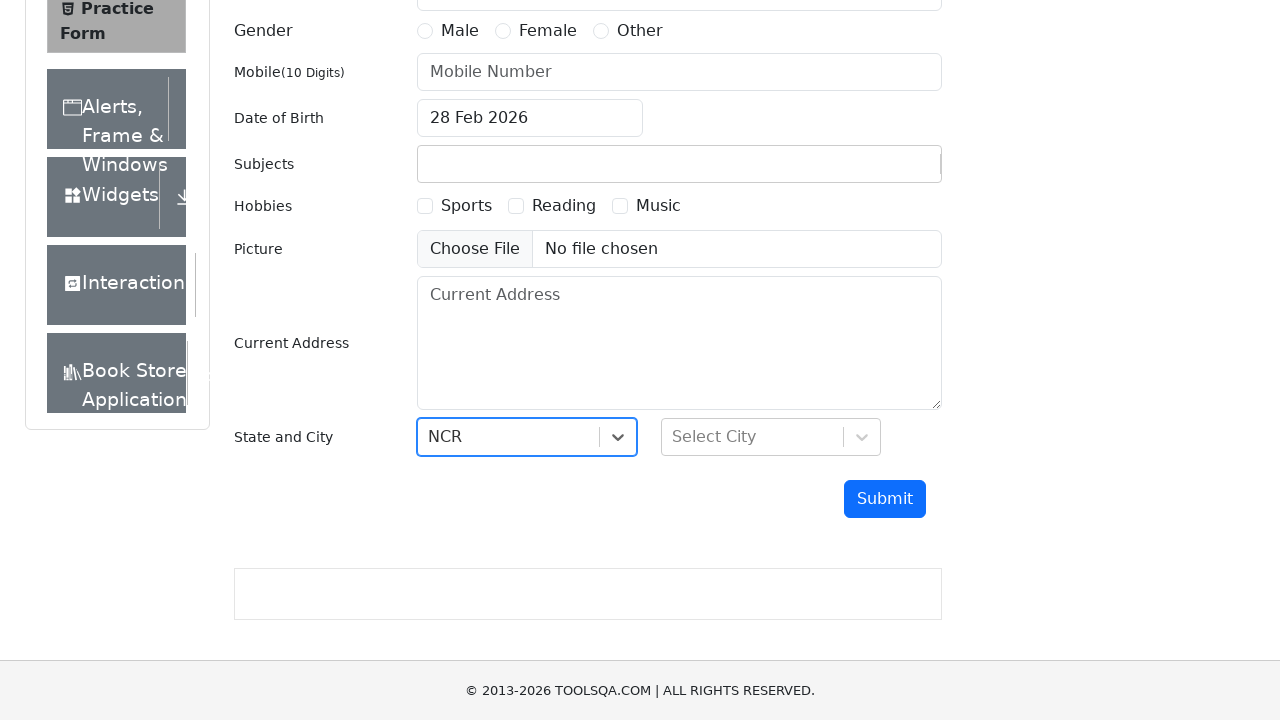